Tests JavaScript confirmation alert by clicking a button, accepting the confirmation dialog, then clicking again and dismissing it, verifying the appropriate messages each time.

Starting URL: http://the-internet.herokuapp.com/javascript_alerts

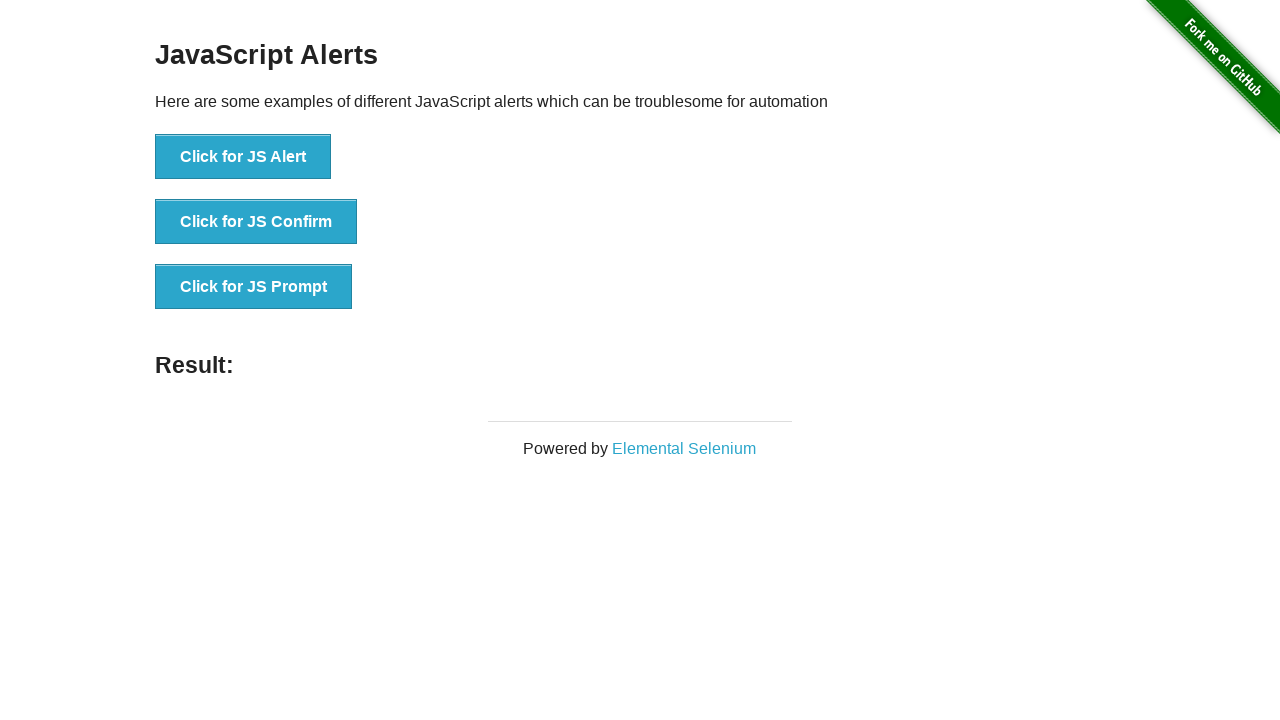

Set up dialog handler to accept confirmation
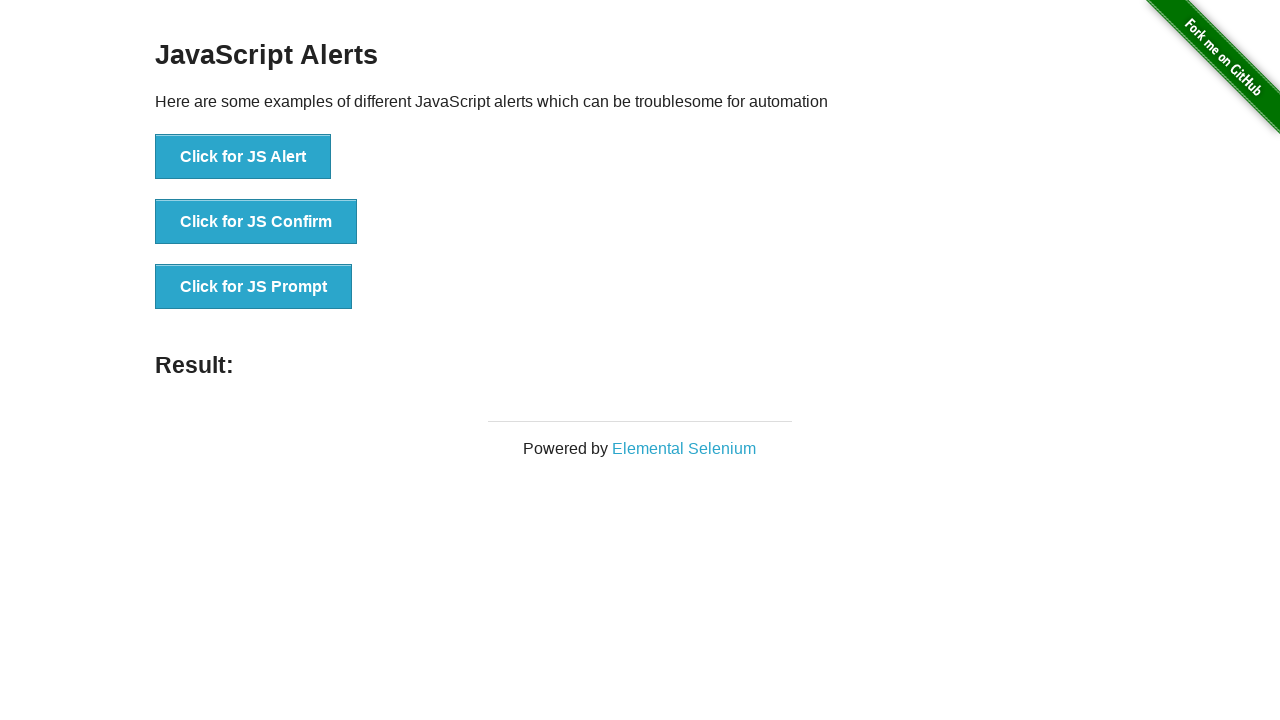

Clicked 'Click for JS Confirm' button at (256, 222) on xpath=//button[contains(text(),'Click for JS Confirm')]
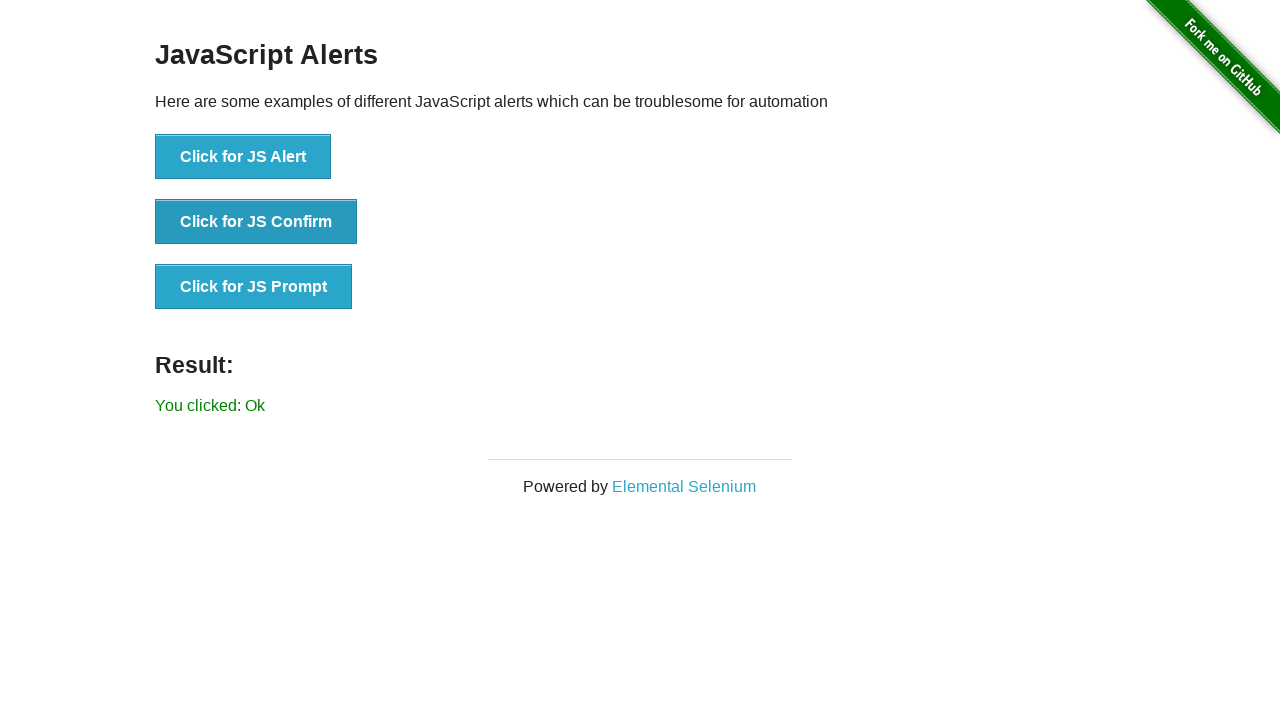

Result message appeared
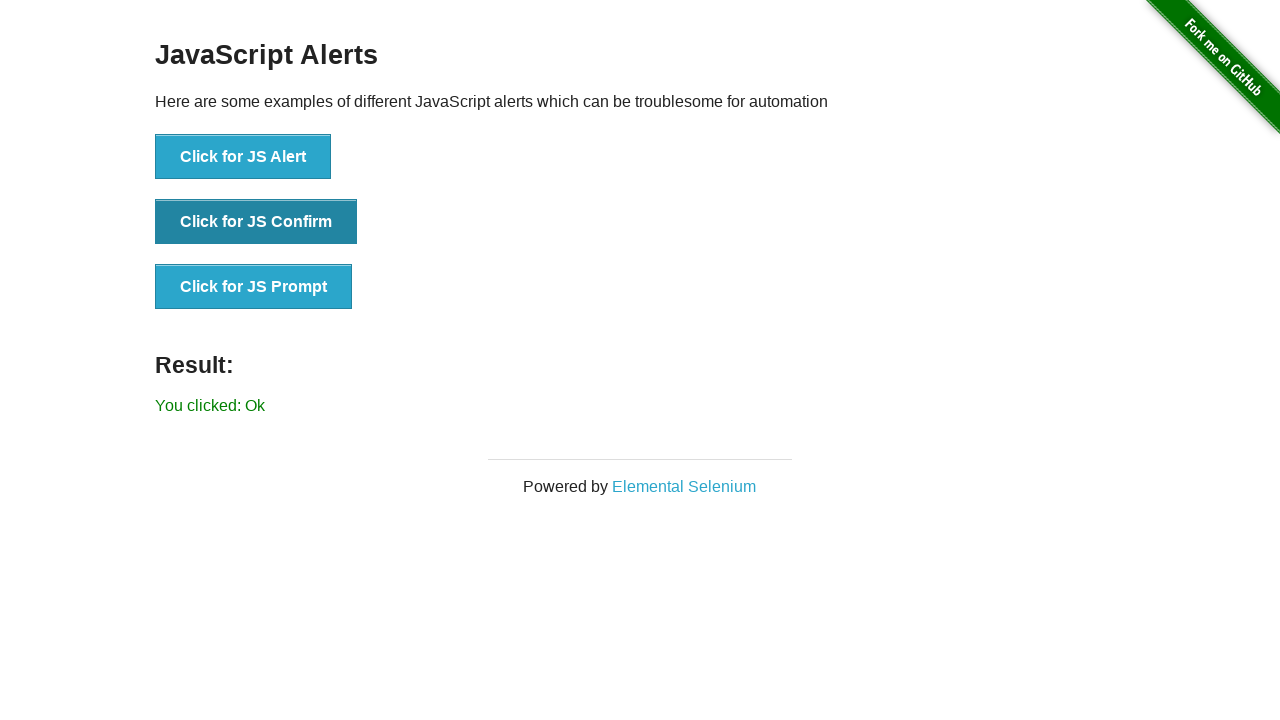

Retrieved result text: 'You clicked: Ok'
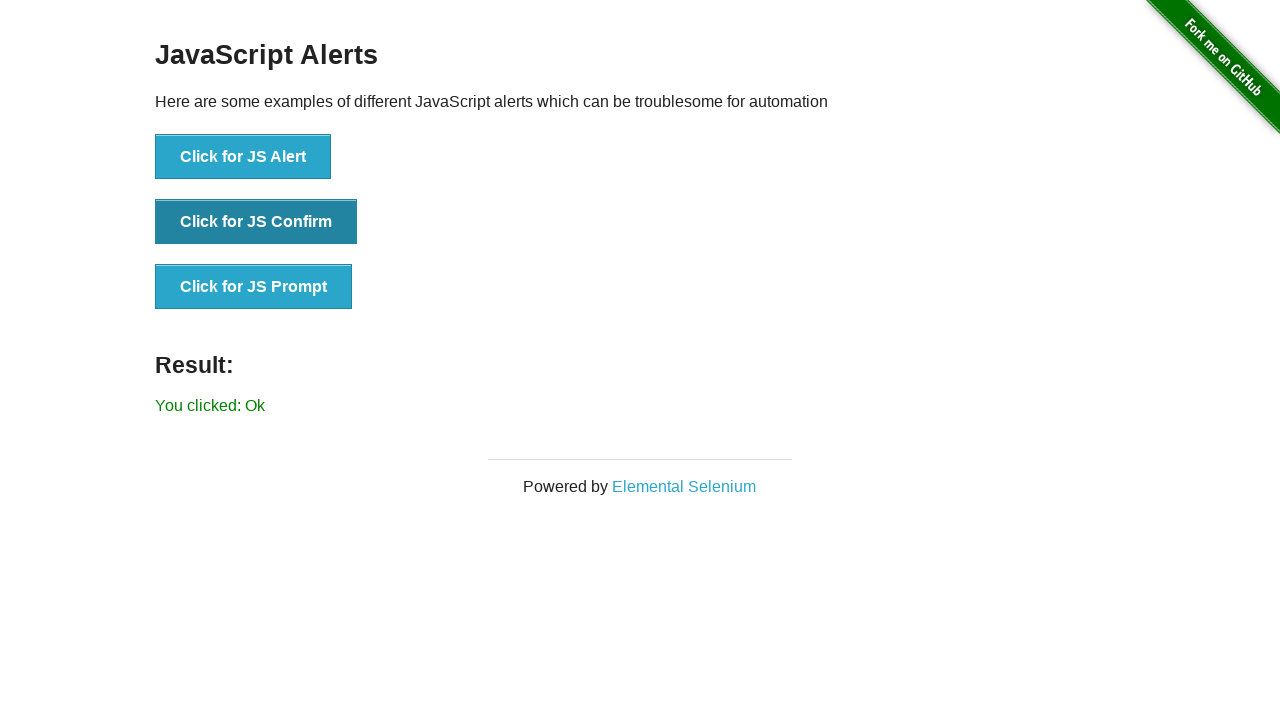

Verified 'You clicked: Ok' message after accepting confirmation
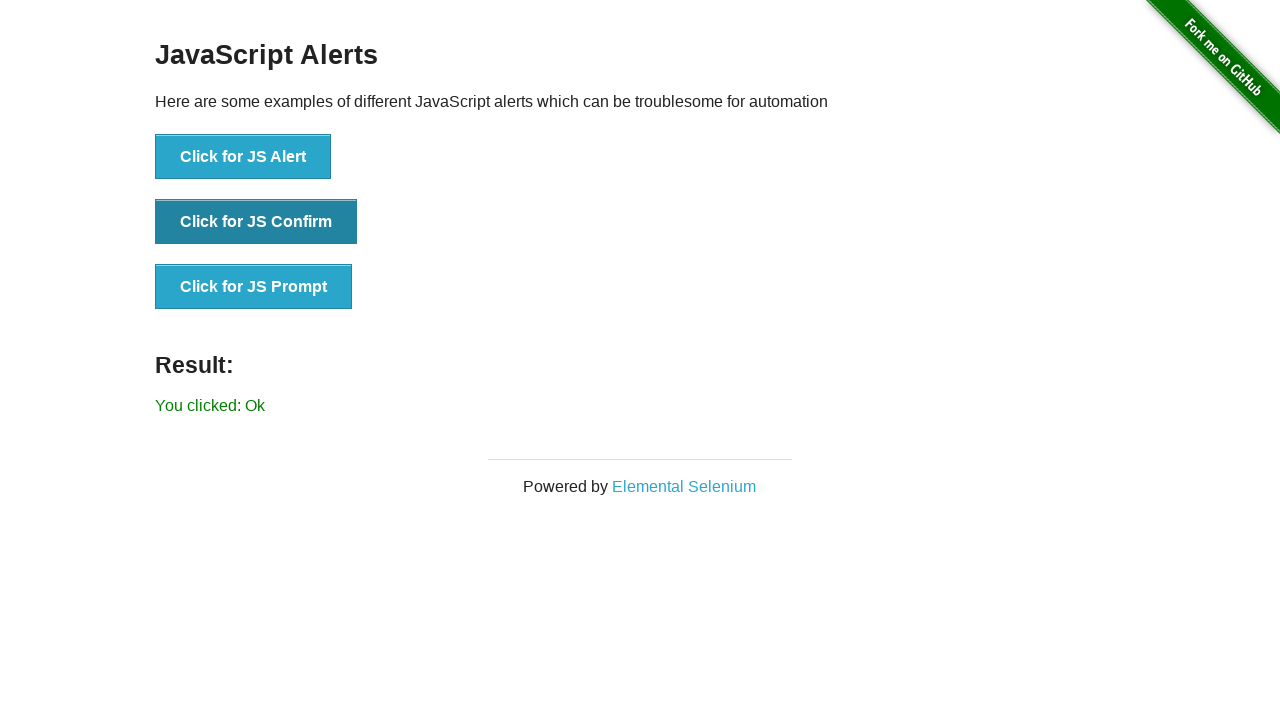

Set up dialog handler to dismiss confirmation
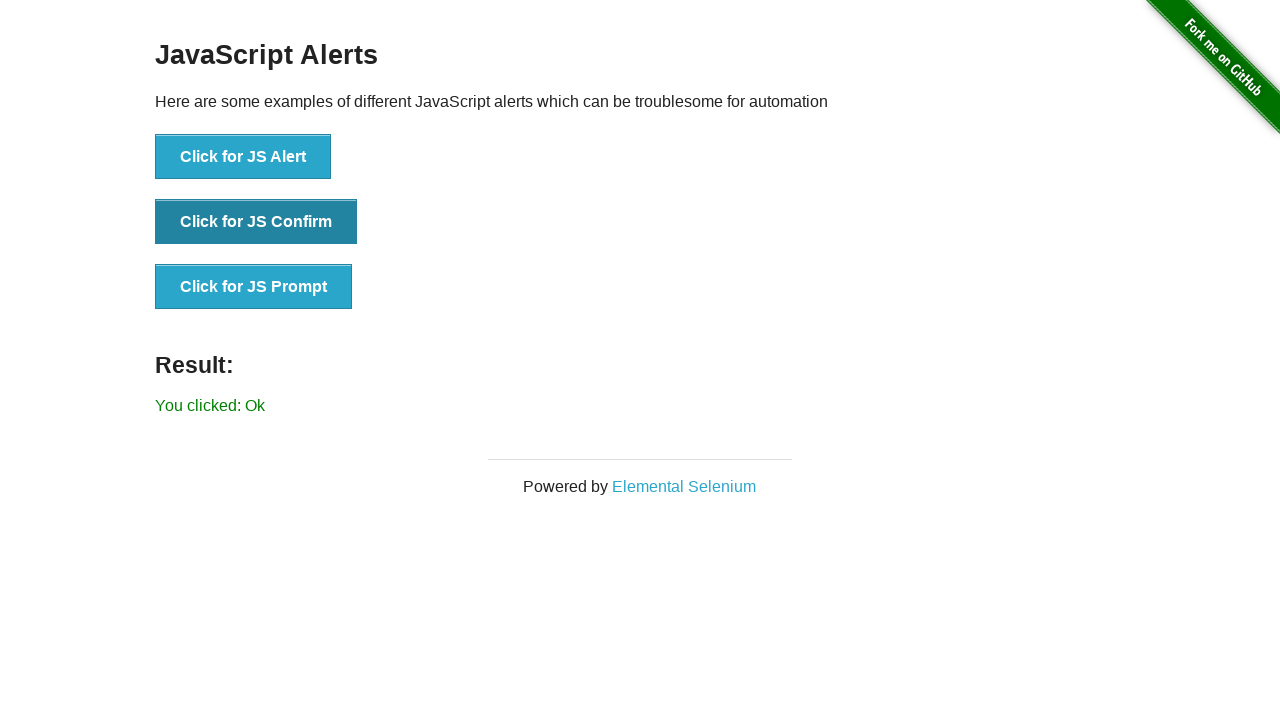

Clicked 'Click for JS Confirm' button again at (256, 222) on xpath=//button[contains(text(),'Click for JS Confirm')]
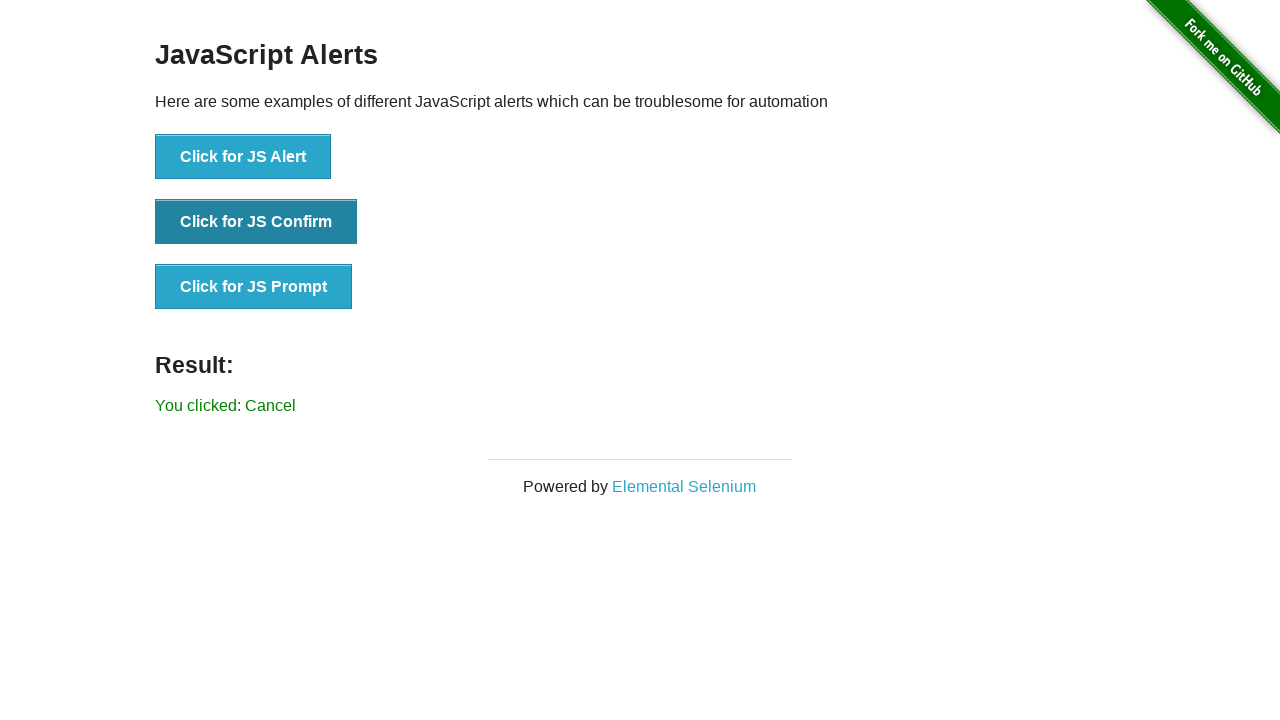

Waited for result to update
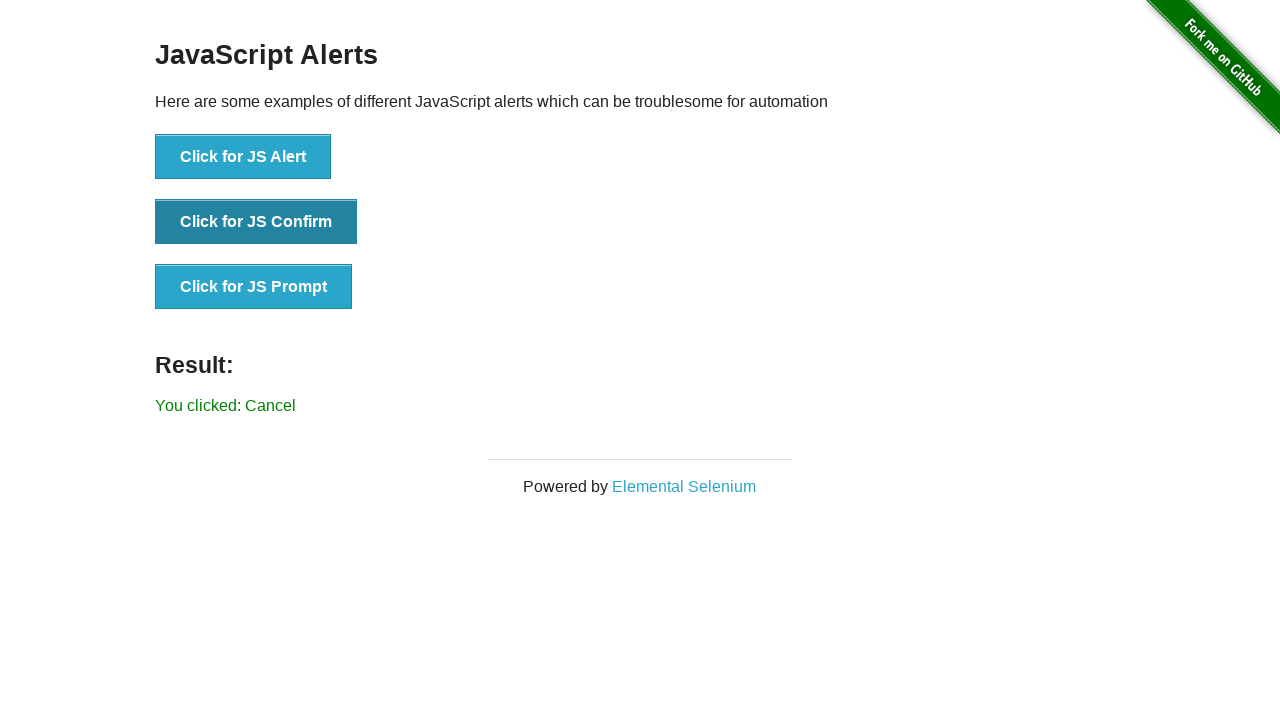

Retrieved result text: 'You clicked: Cancel'
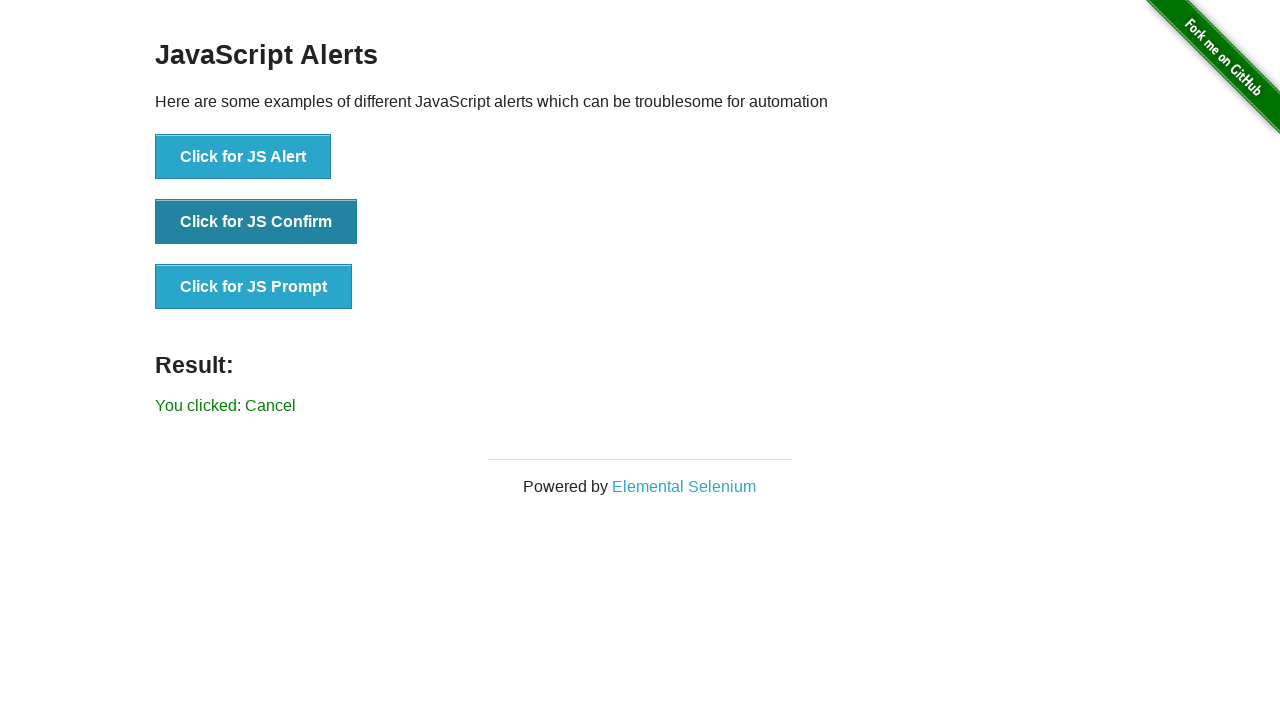

Verified 'You clicked: Cancel' message after dismissing confirmation
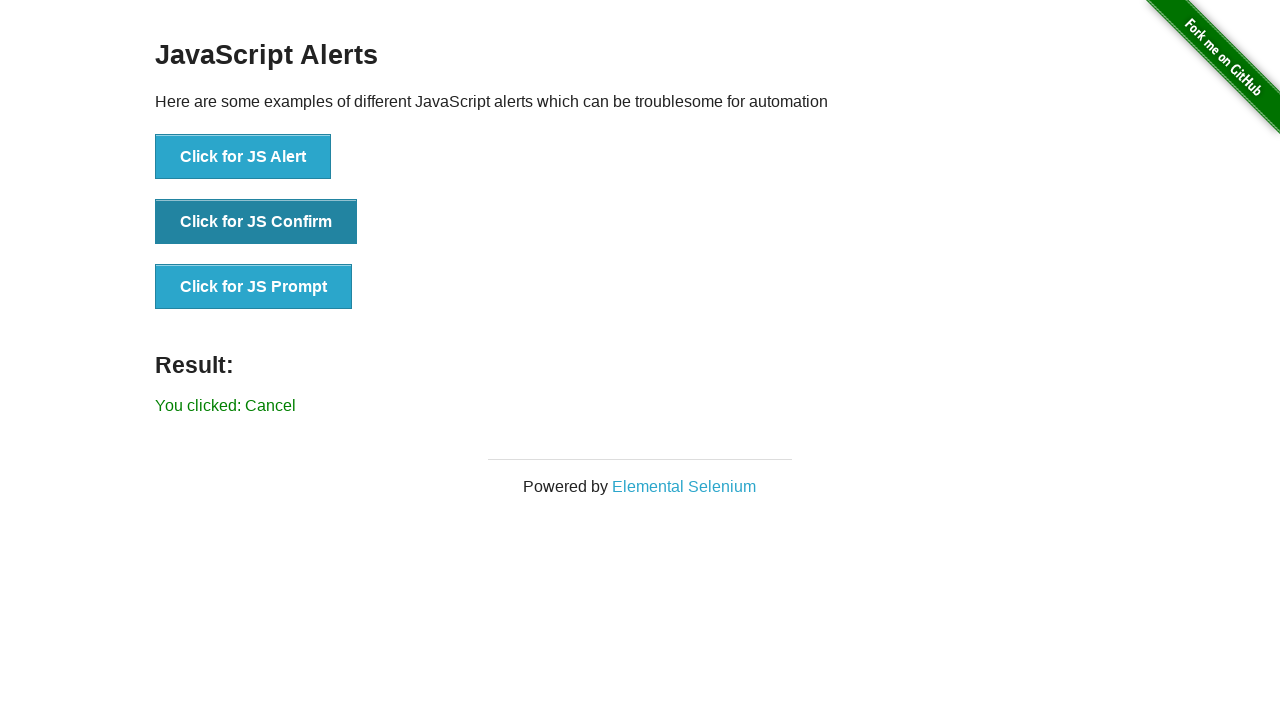

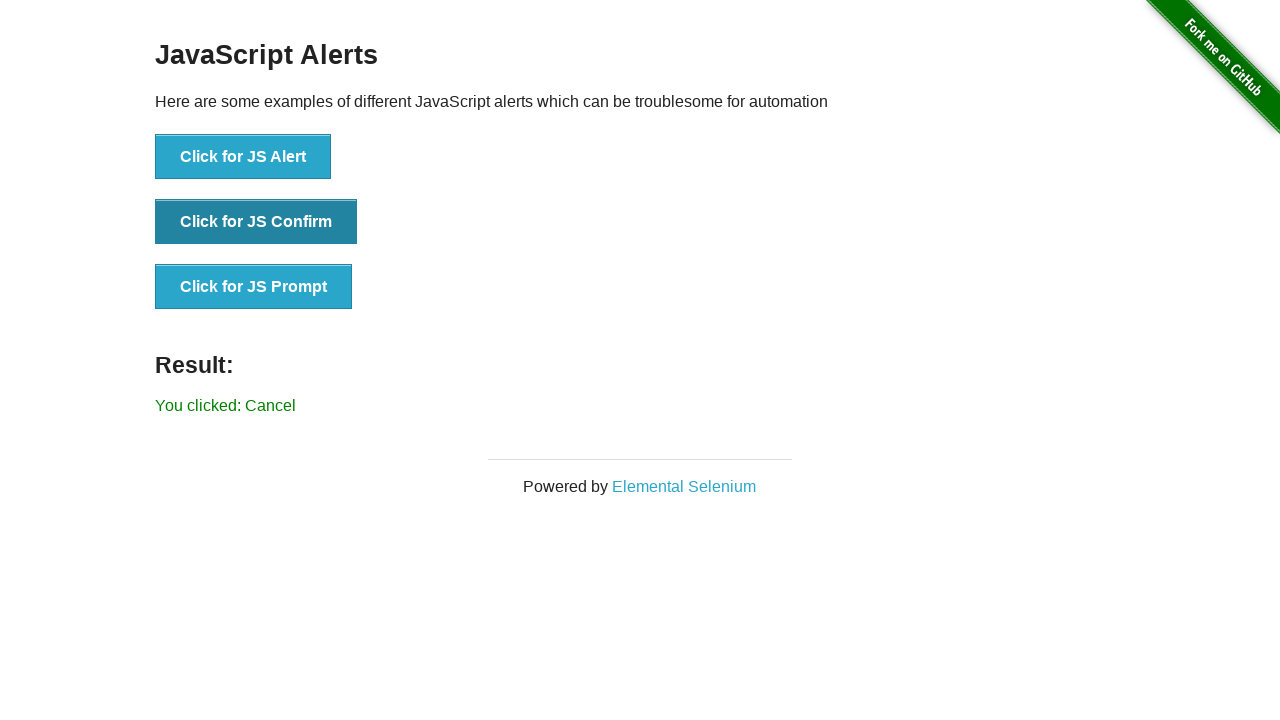